Tests right-click context menu functionality by performing a right-click action on an element and interacting with the context menu options

Starting URL: http://swisnl.github.io/jQuery-contextMenu/demo.html

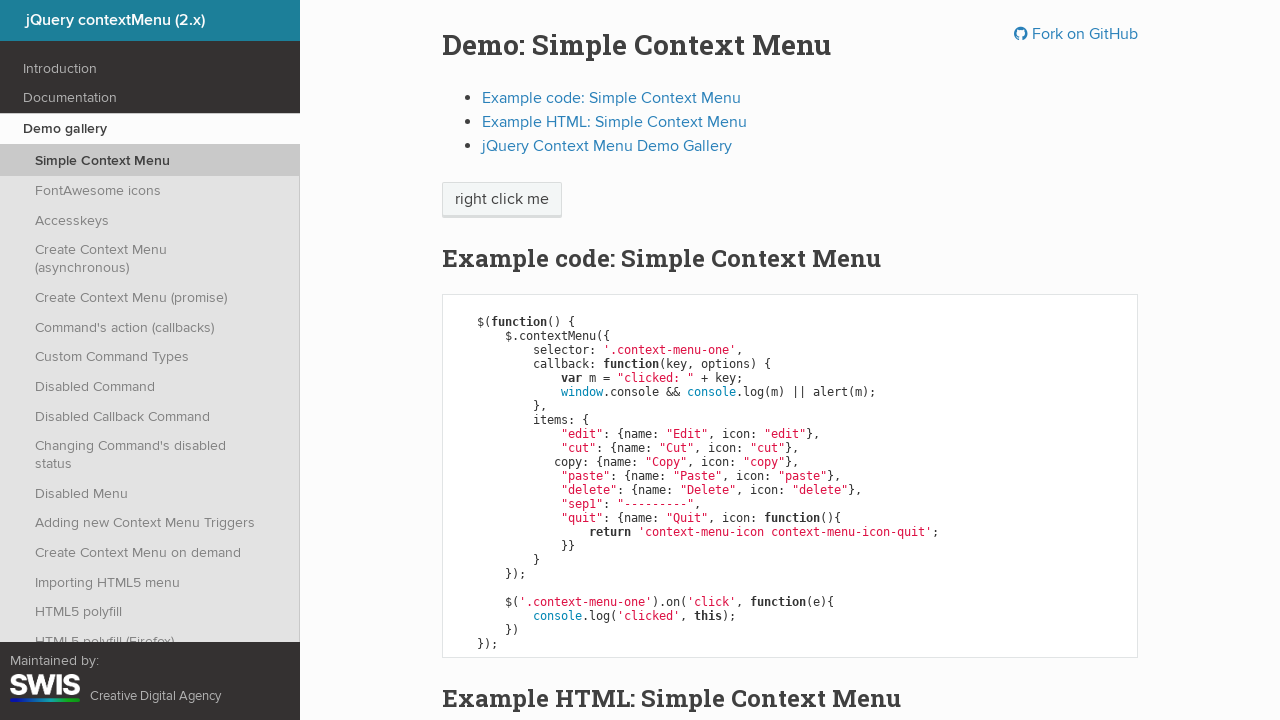

Located right-click target element
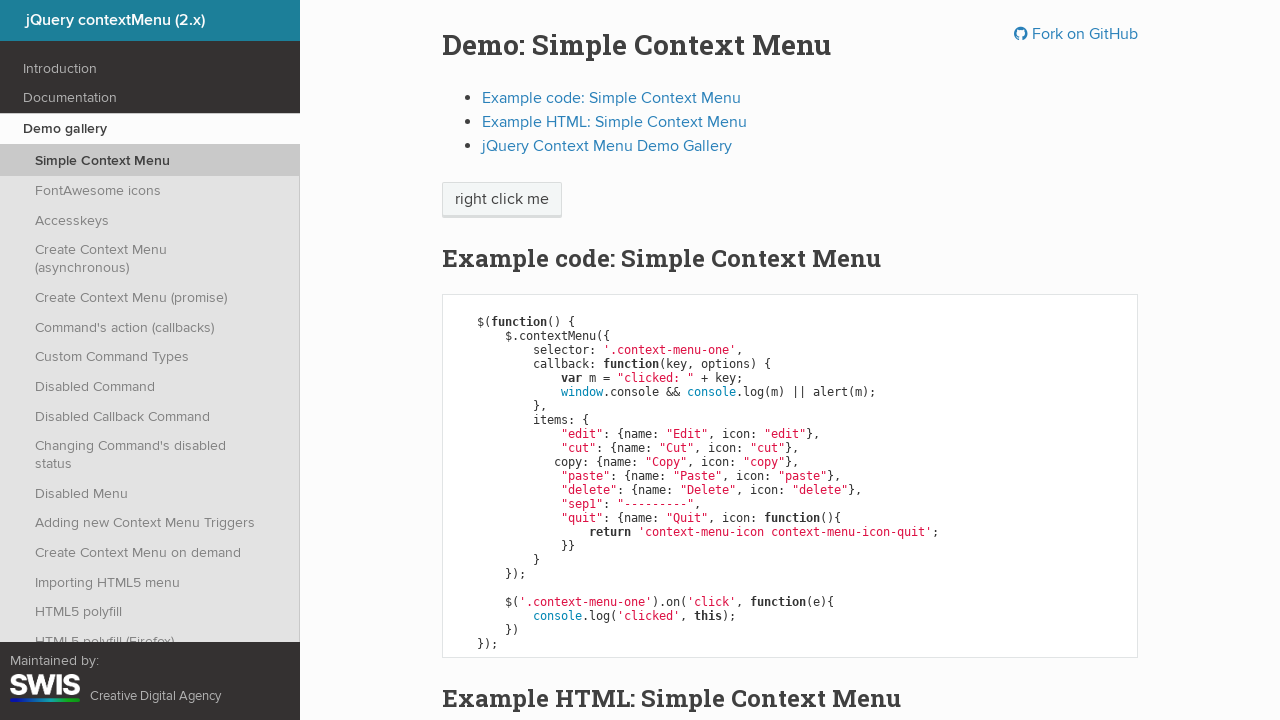

Performed right-click on element at (502, 200) on xpath=//span[text()='right click me']
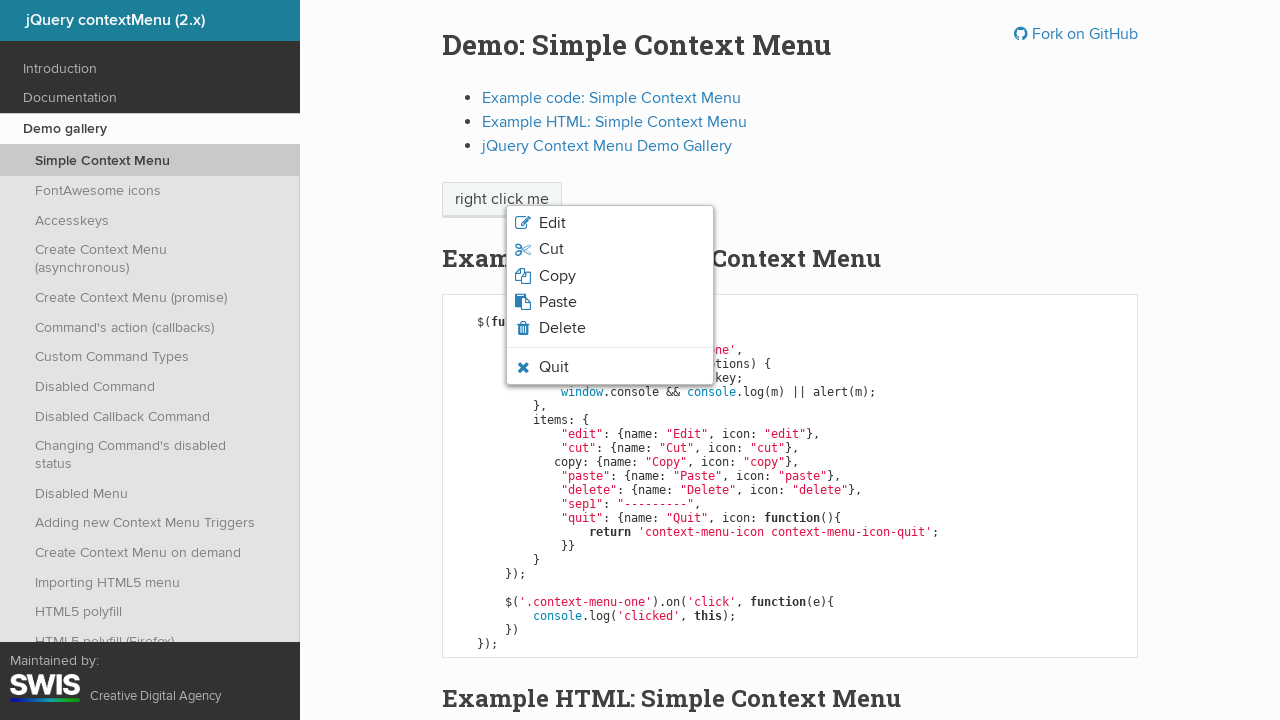

Context menu appeared
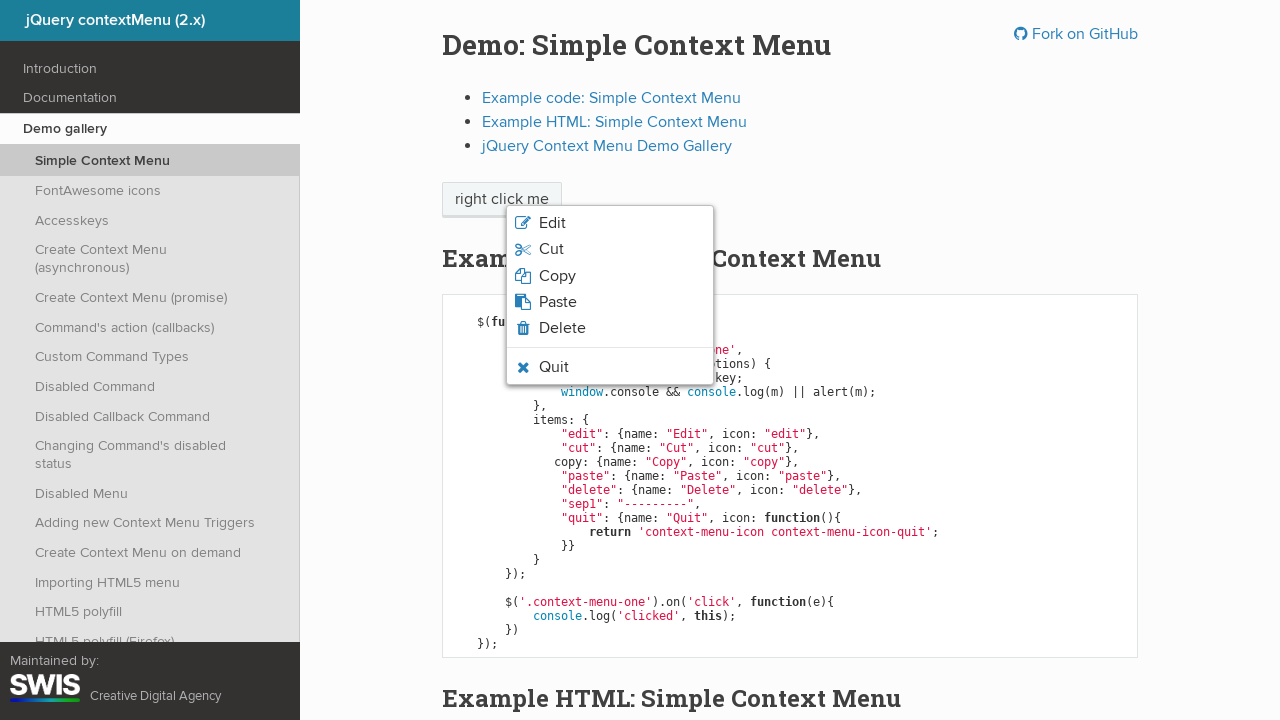

Retrieved all context menu options
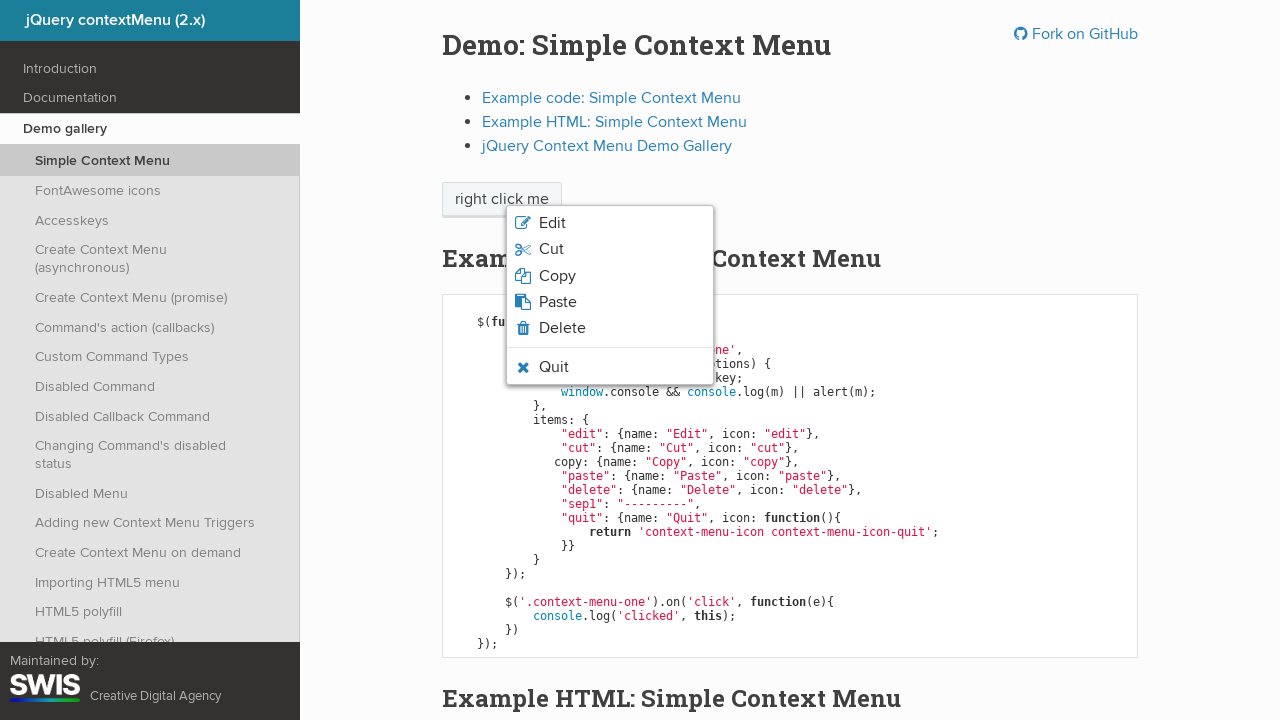

Clicked 'Copy' option from context menu at (557, 276) on xpath=//ul/li[contains(@class,'context-menu-icon')]/span >> nth=2
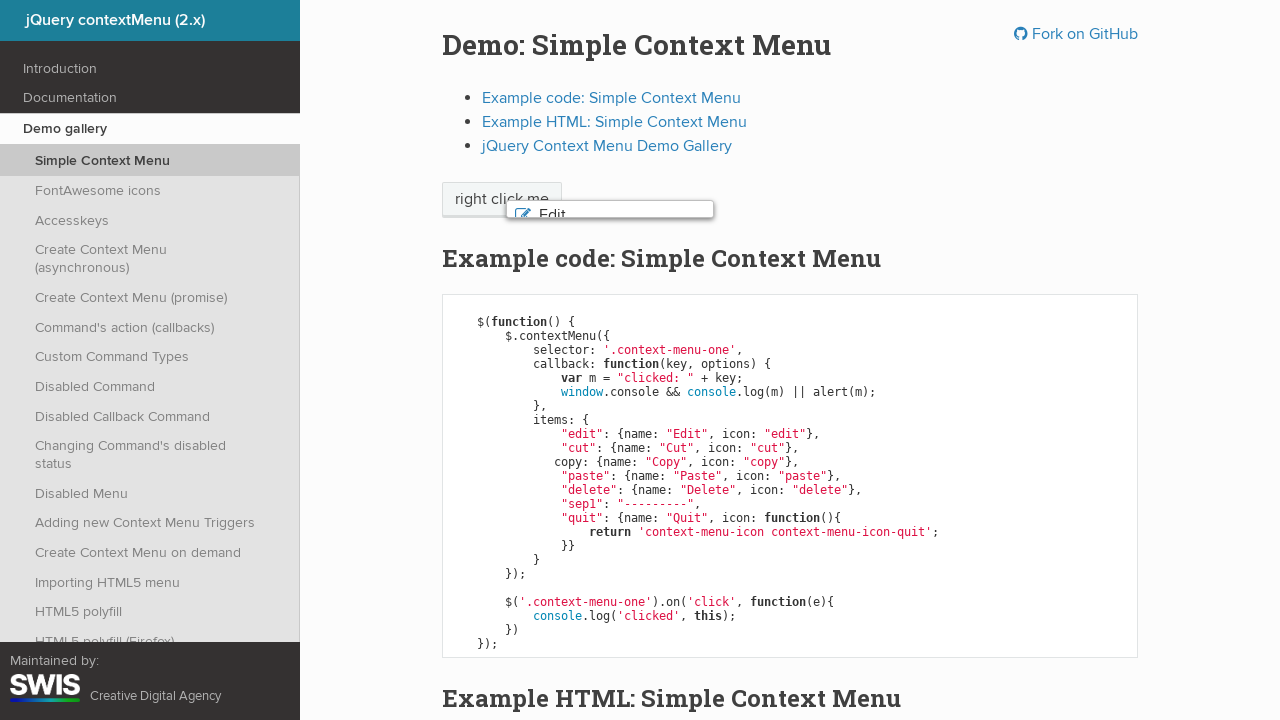

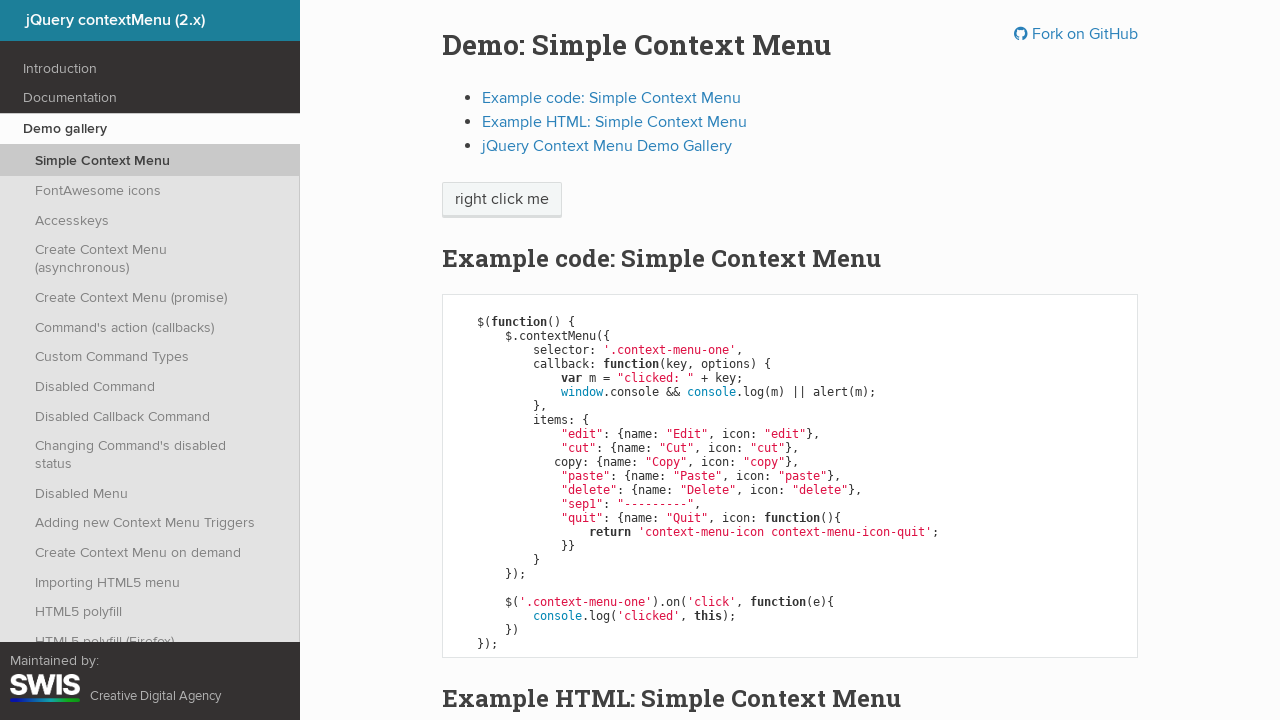